Tests browser cookie management operations including adding, getting, and deleting cookies on the GeeksforGeeks website

Starting URL: https://www.geeksforgeeks.org/

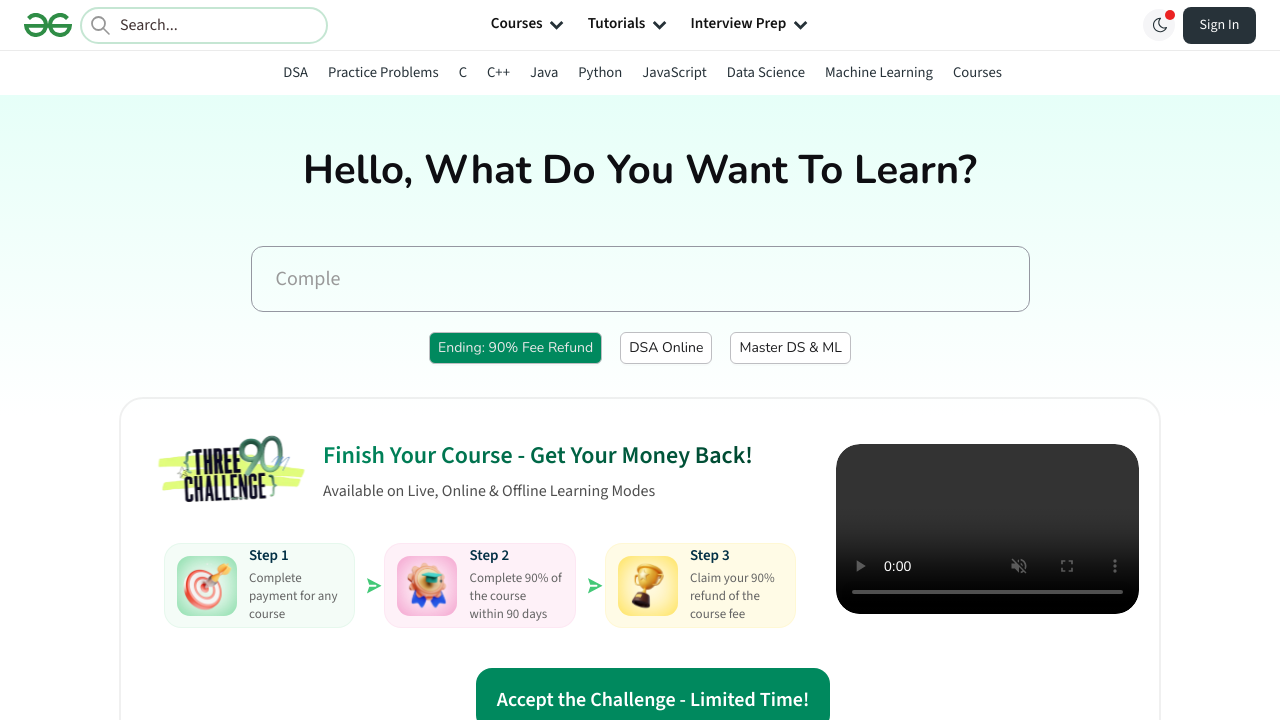

Added cookie 'foo' with value 'bar' to GeeksforGeeks domain
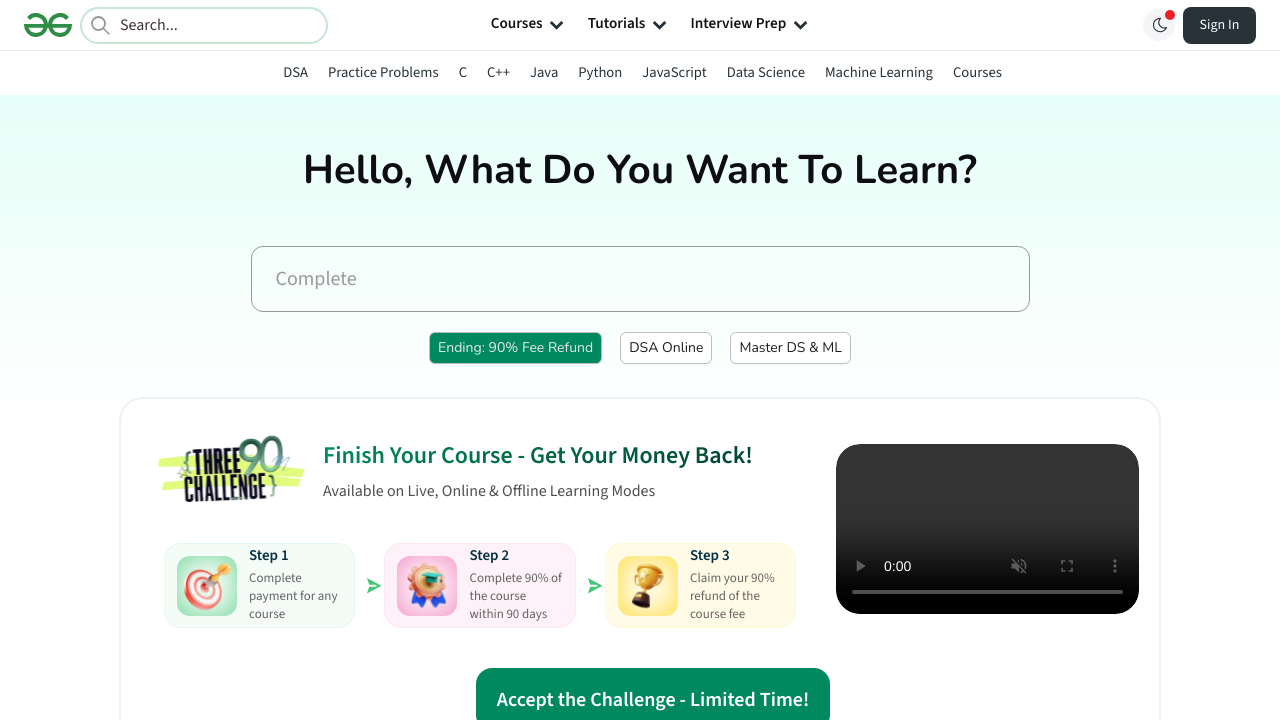

Retrieved all cookies from current context
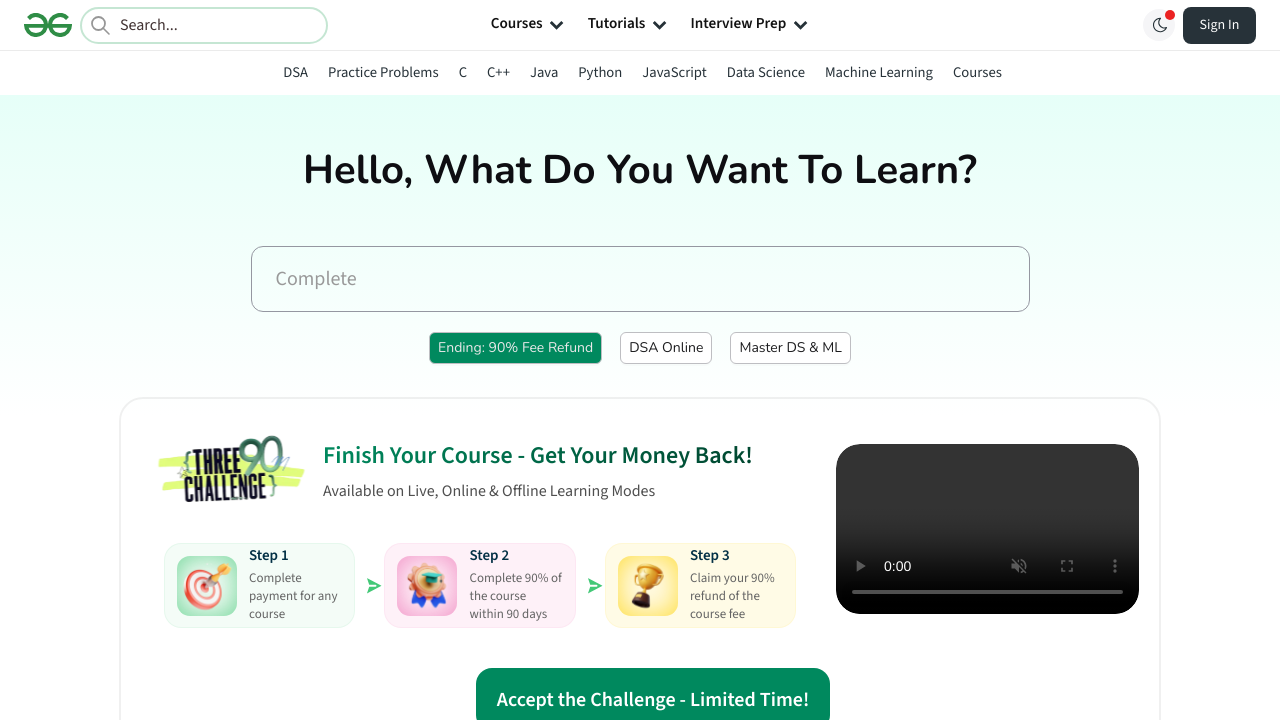

Cleared specific cookie 'foo' by setting expiration to 0
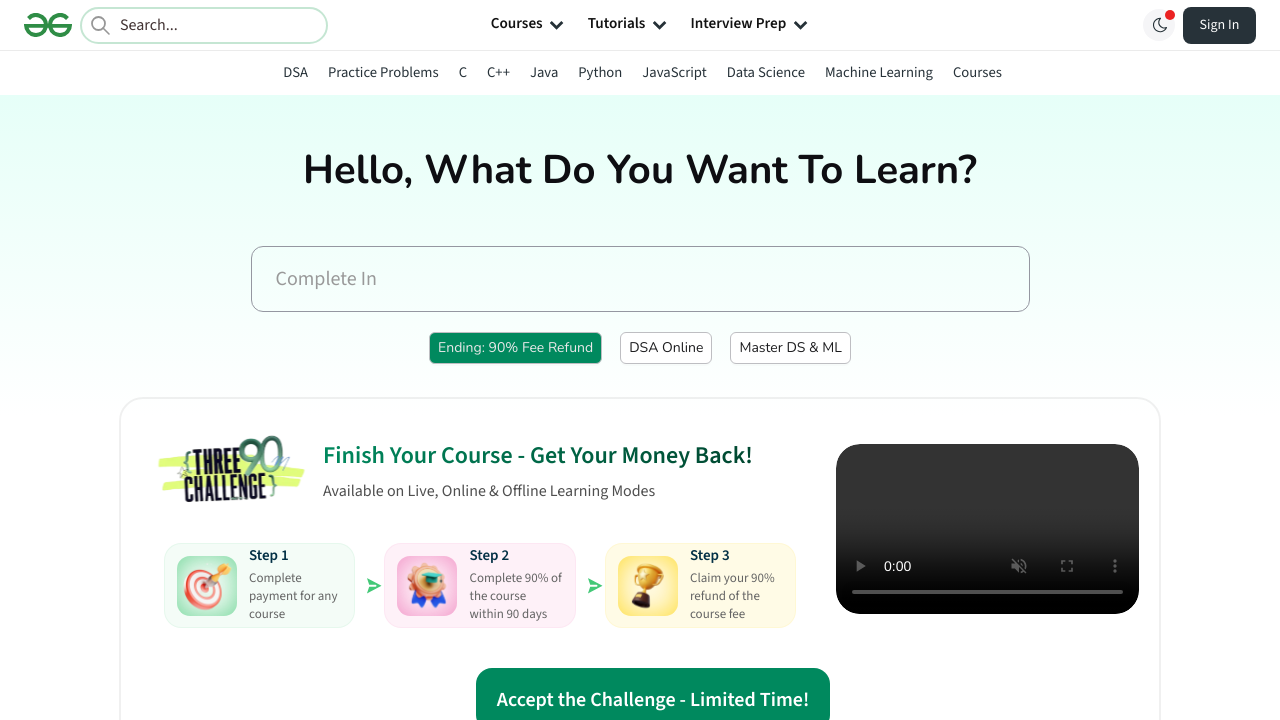

Cleared all cookies from the browser context
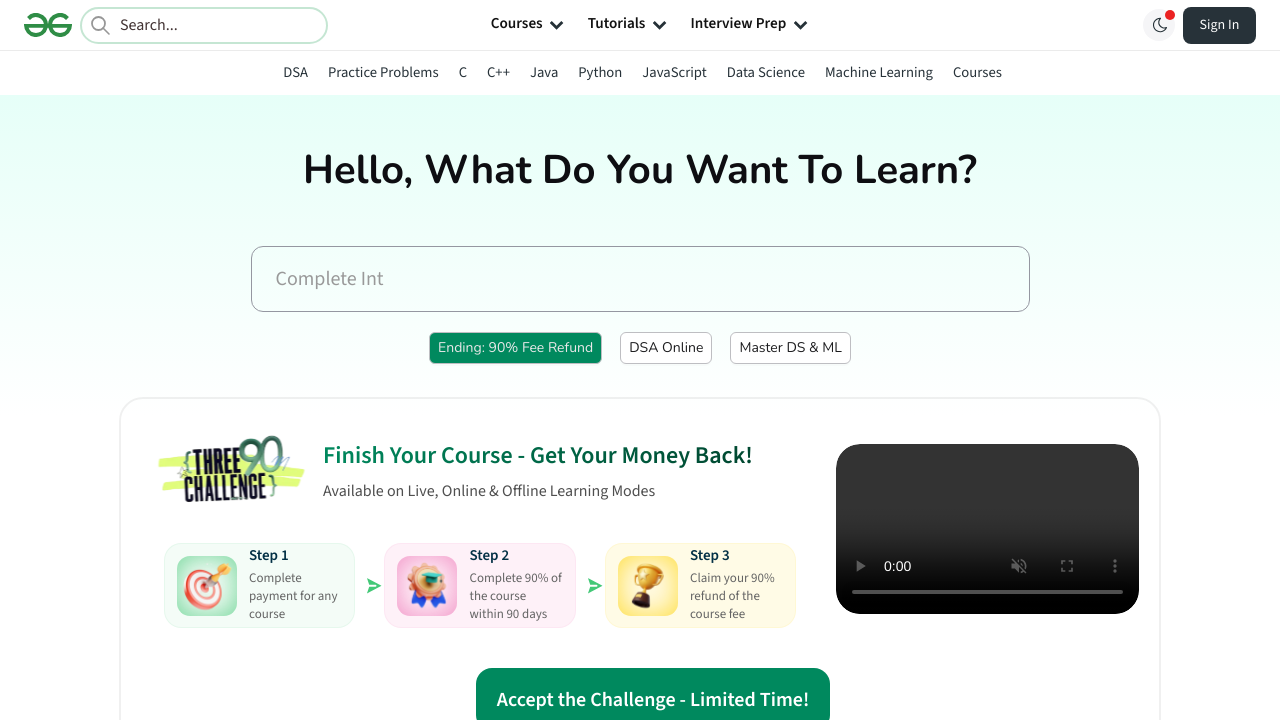

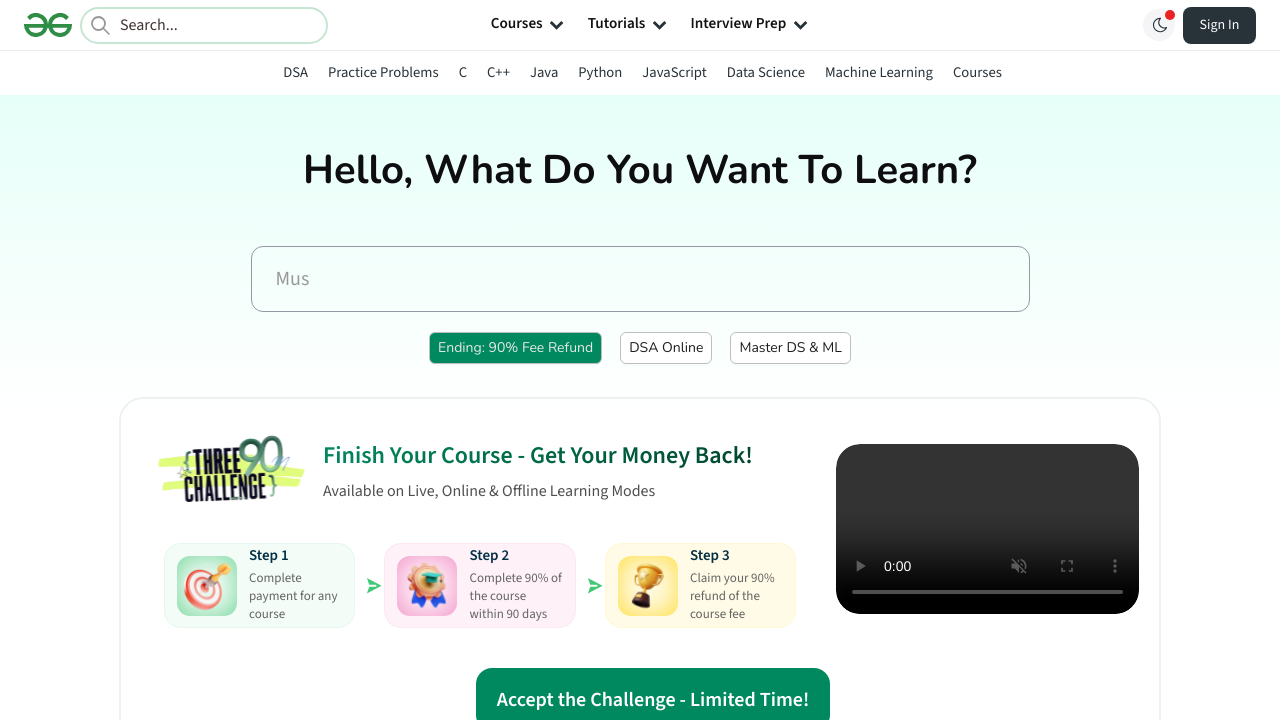